Tests clicking the banner link to open Selenium Training page in a new tab

Starting URL: https://demoqa.com/

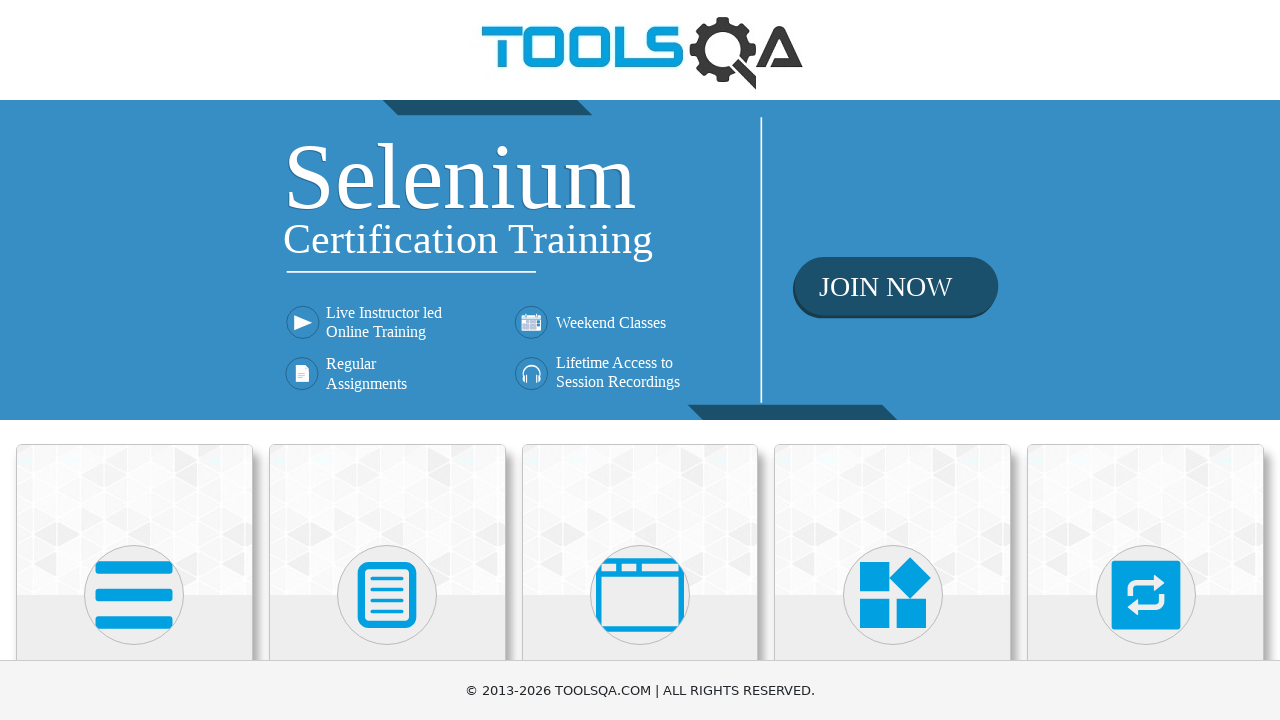

Clicked home banner link to open Selenium Training page in new tab at (640, 260) on xpath=//div[@class='home-banner']/a
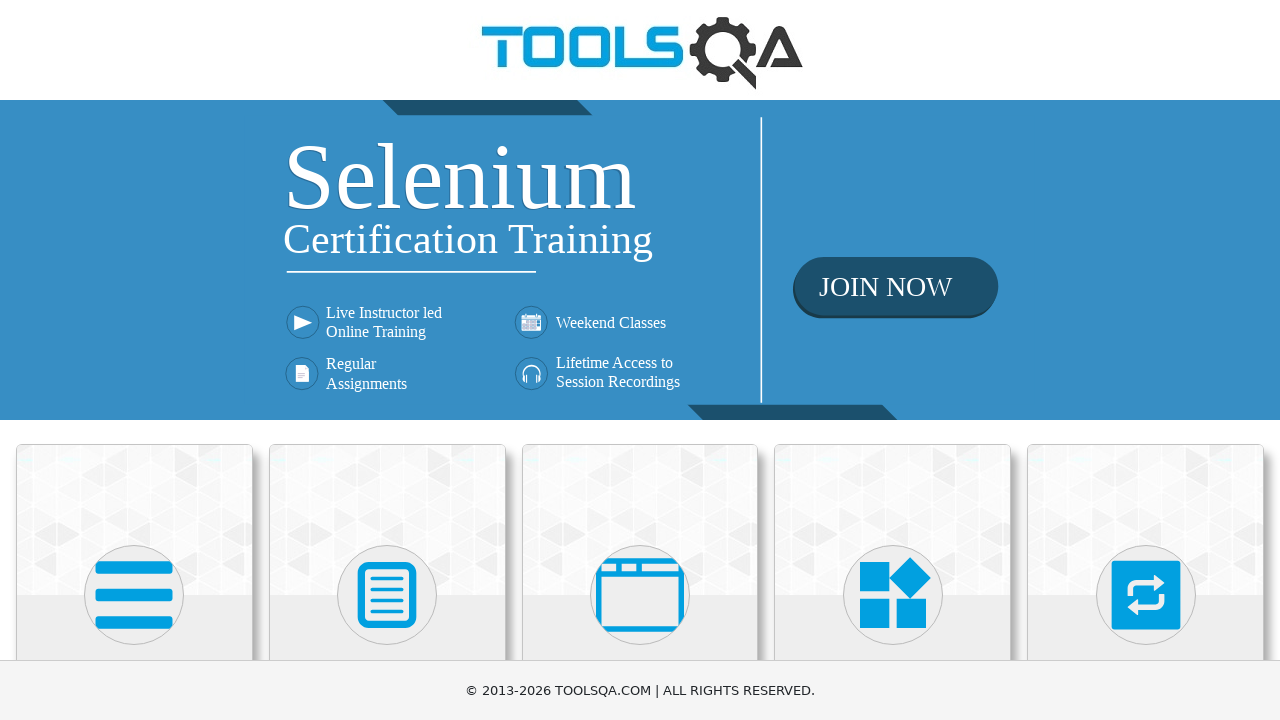

Captured new page object from context
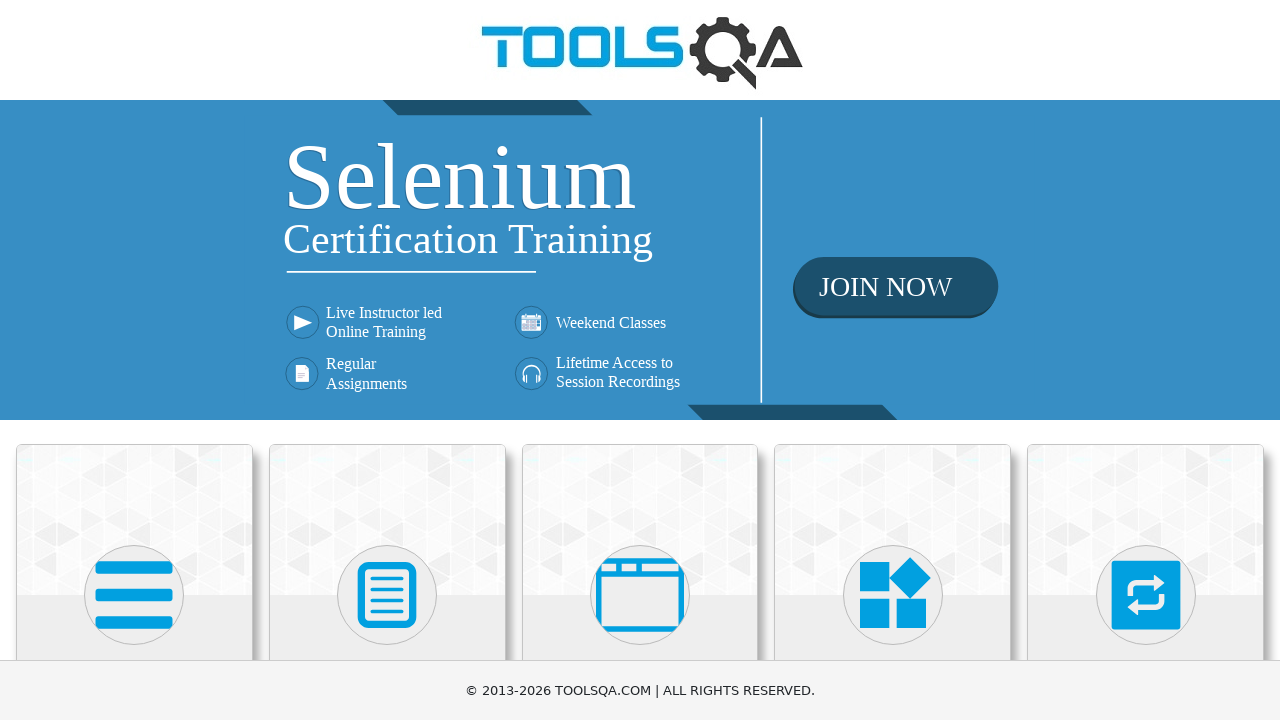

New page finished loading
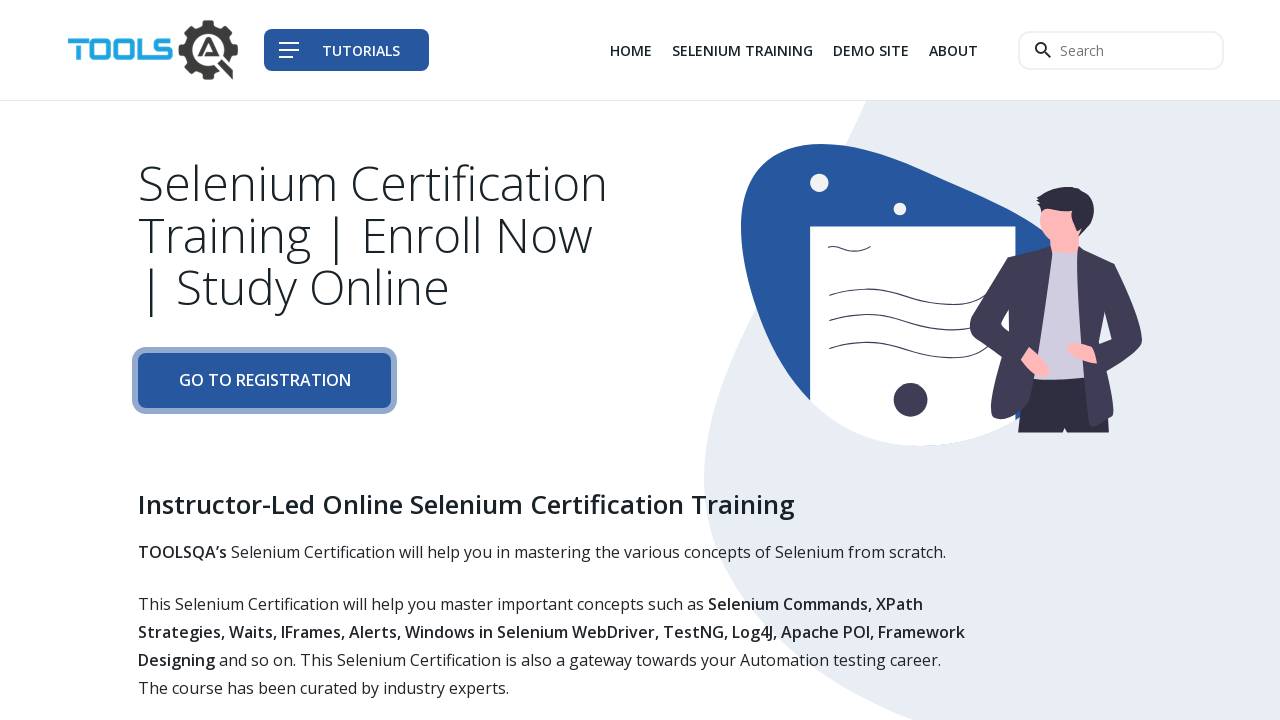

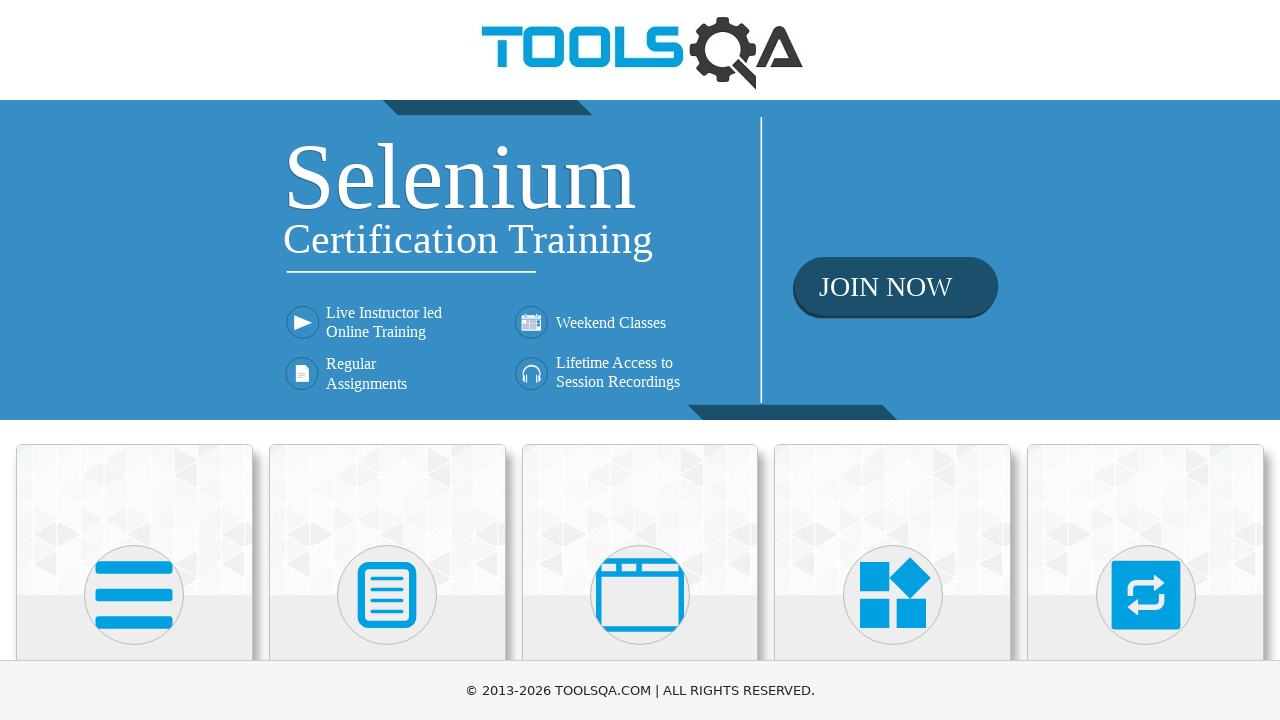